Tests DemoQA buttons page by performing double-click, right-click, and regular click actions on different buttons.

Starting URL: https://demoqa.com

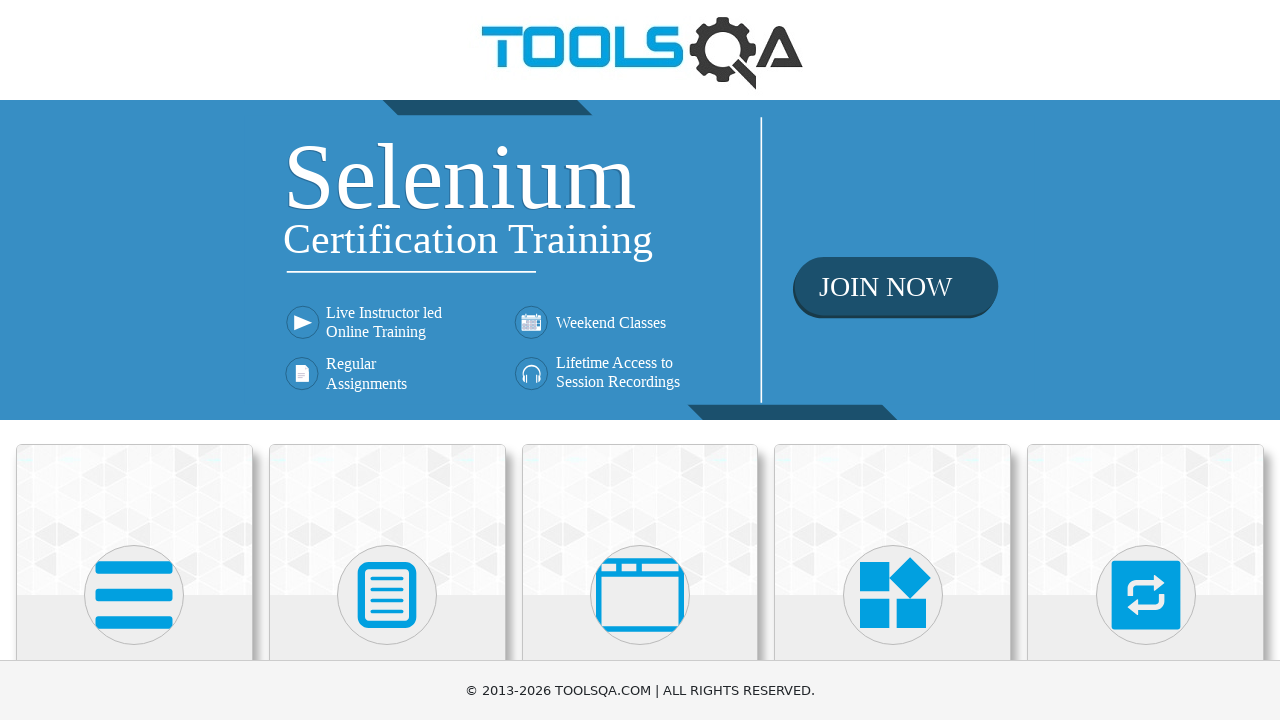

Clicked on Elements menu at (134, 595) on xpath=(//div[@class='avatar mx-auto white'])[1]
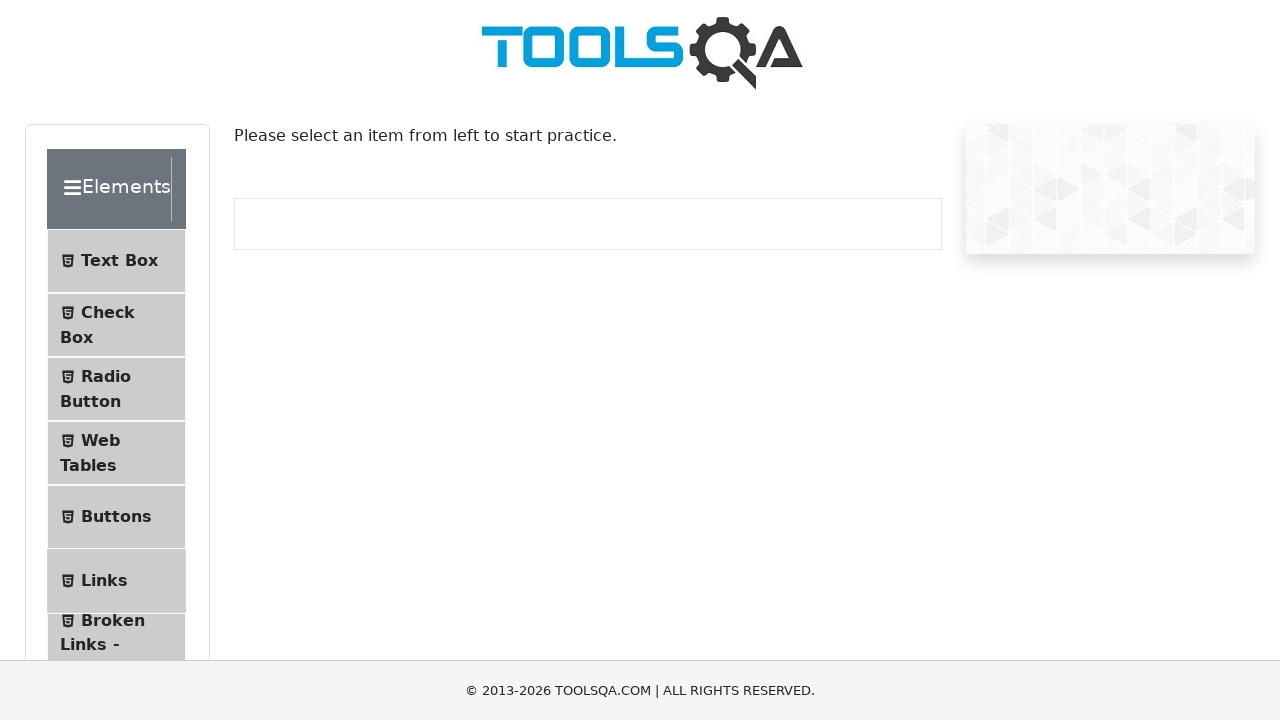

Clicked on Buttons menu item at (116, 517) on #item-4
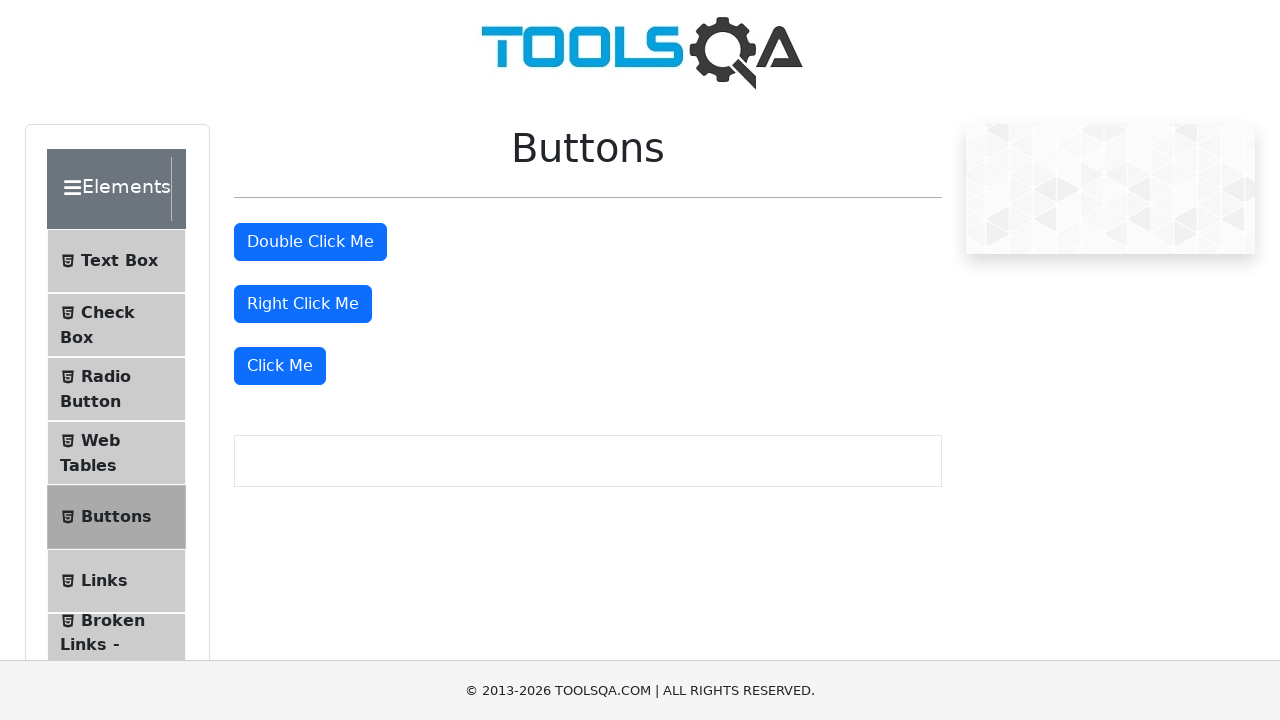

Double-clicked the first button (doubleClickBtn) at (310, 242) on #doubleClickBtn
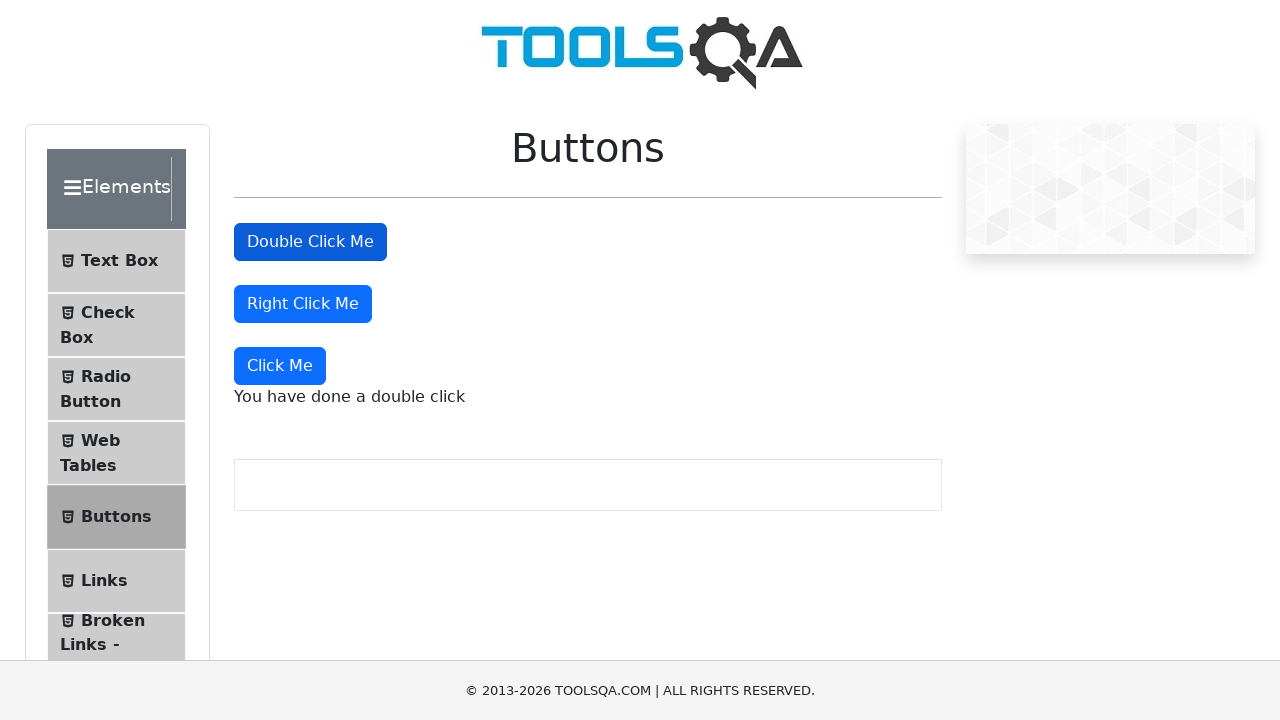

Waited 500ms for double-click action to register
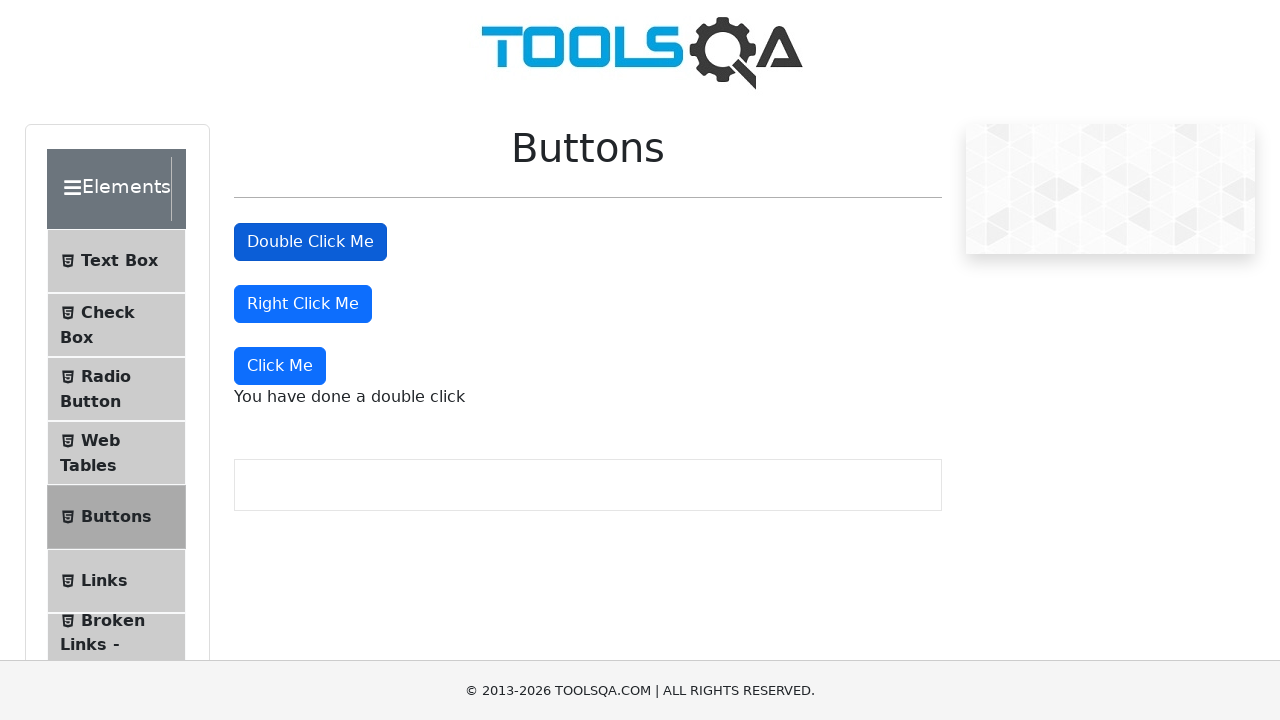

Right-clicked the second button (rightClickBtn) at (303, 304) on #rightClickBtn
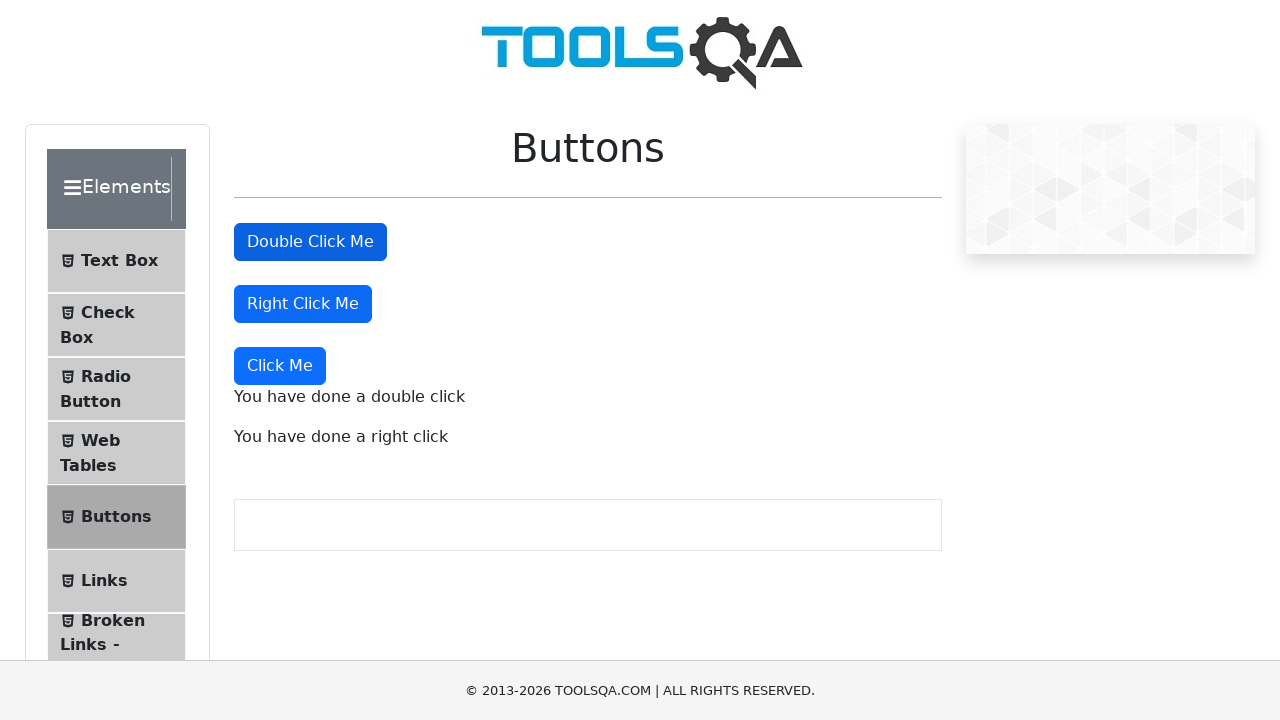

Waited 500ms for right-click action to register
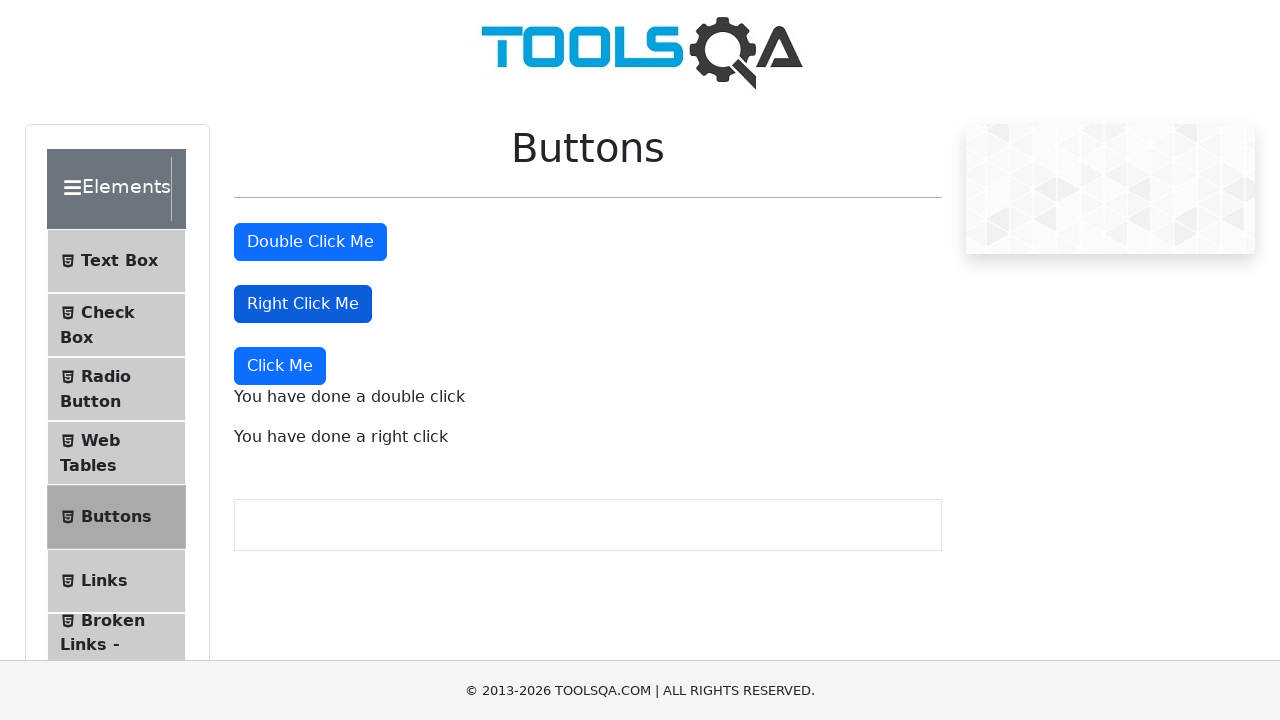

Clicked the third button (Click Me) at (280, 366) on button:has-text('Click Me'):not(#doubleClickBtn):not(#rightClickBtn)
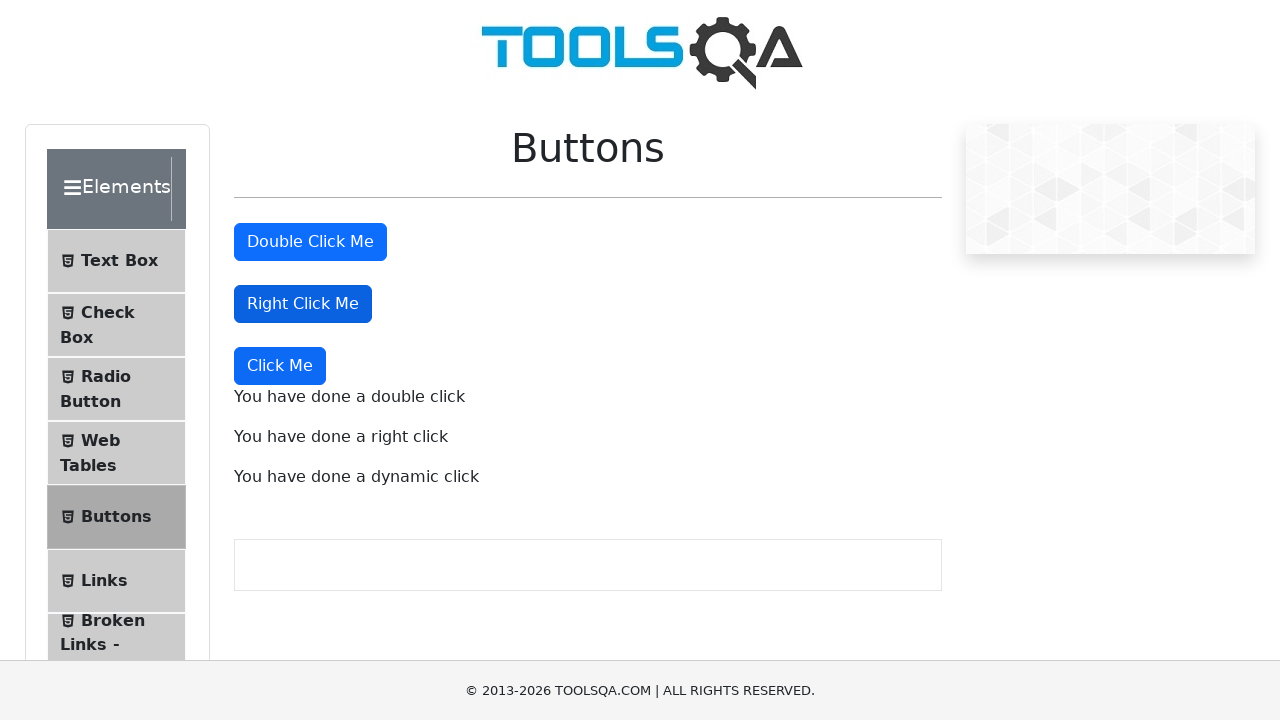

Waited 500ms for regular click action to register
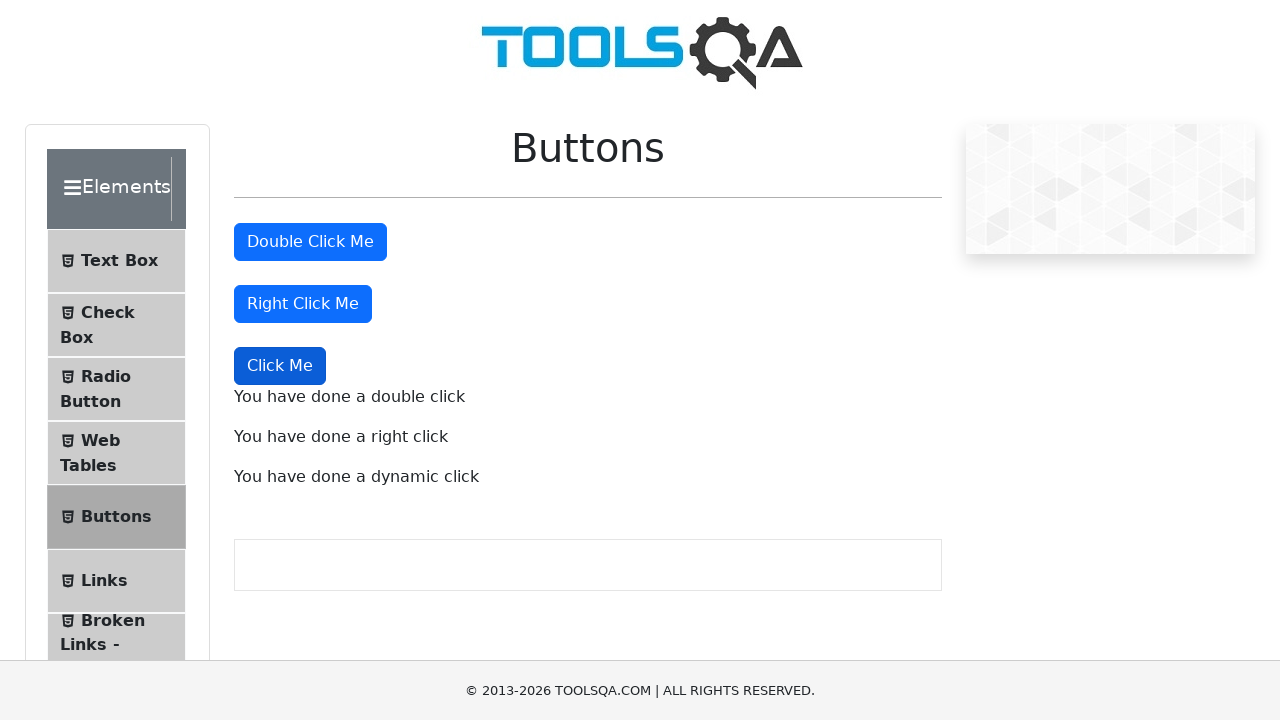

Double-click message appeared
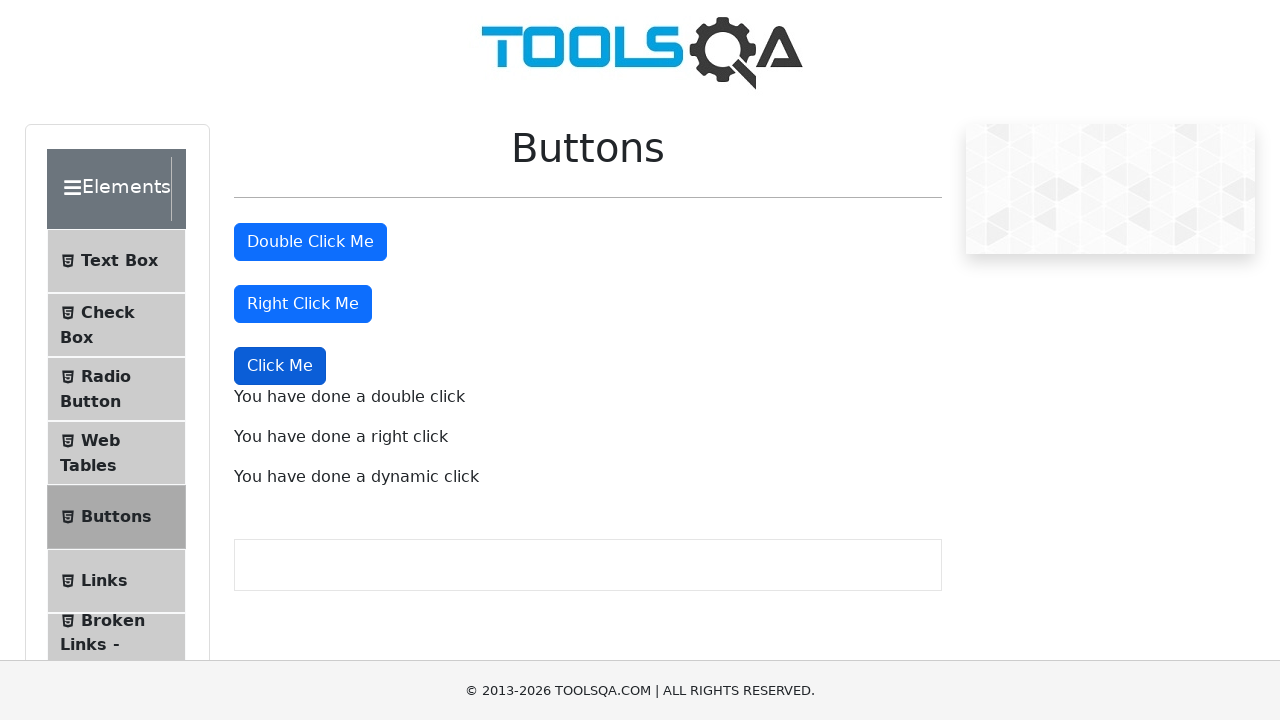

Right-click message appeared
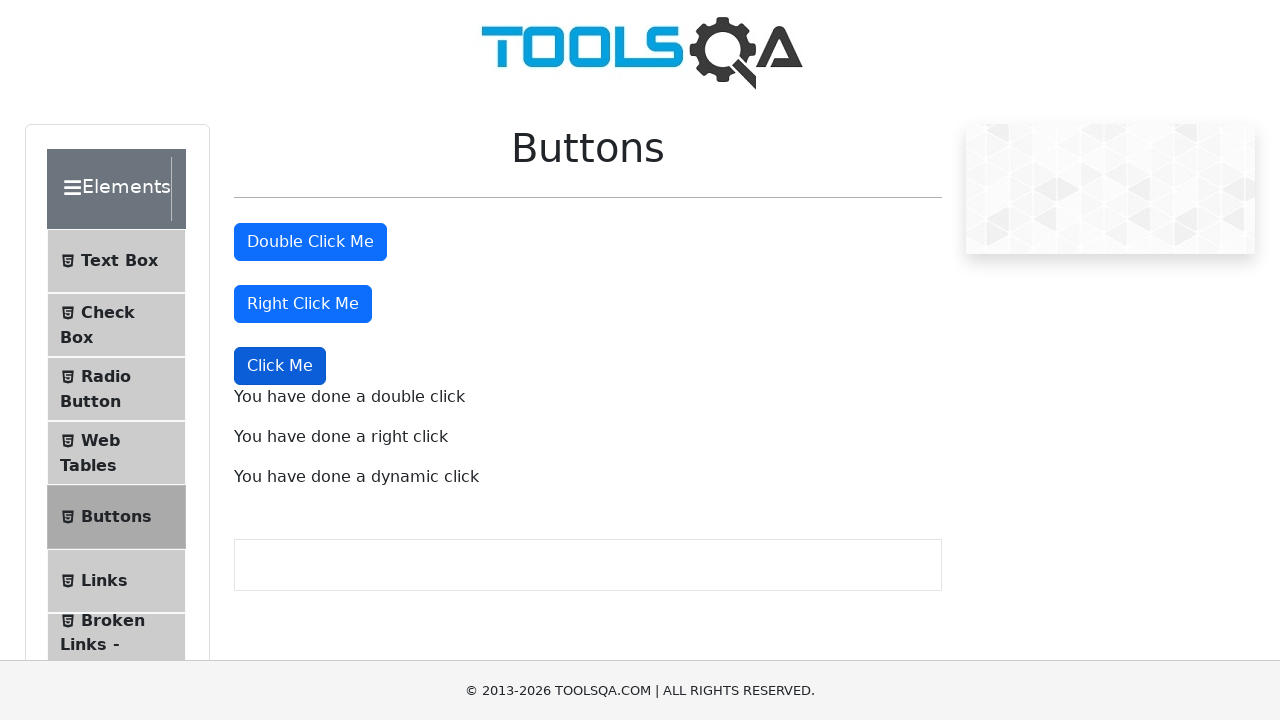

Dynamic click message appeared
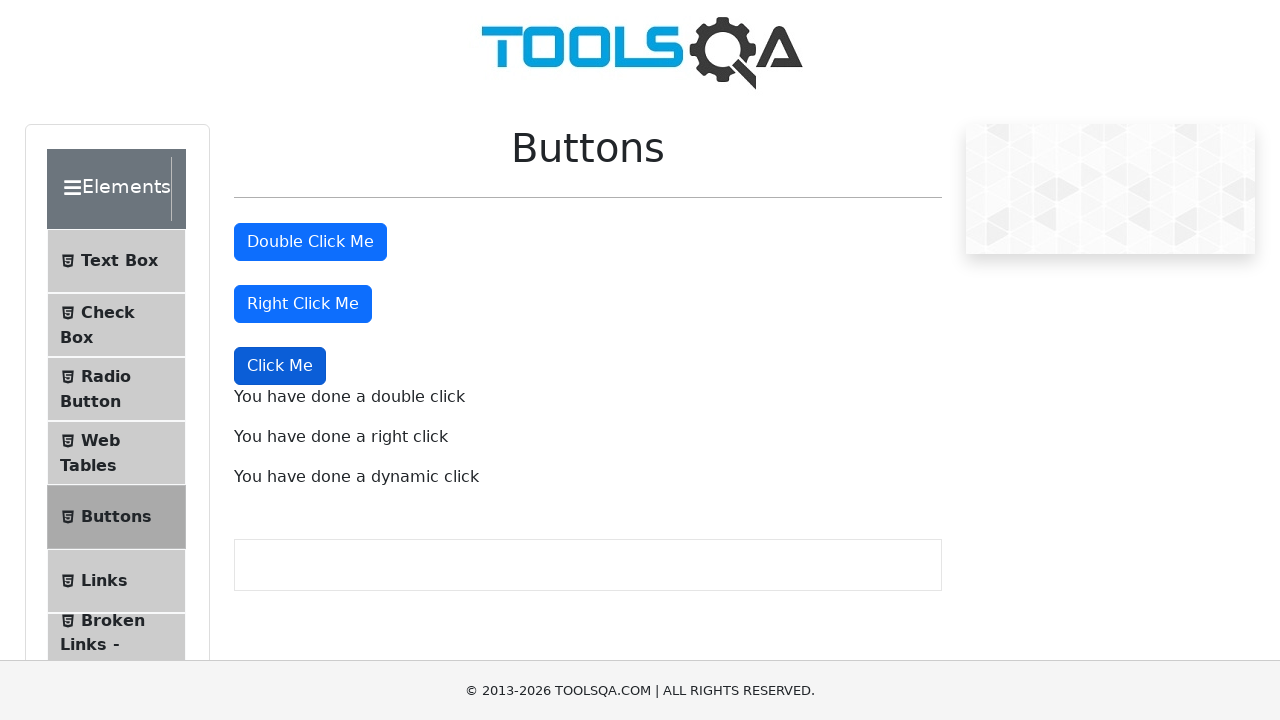

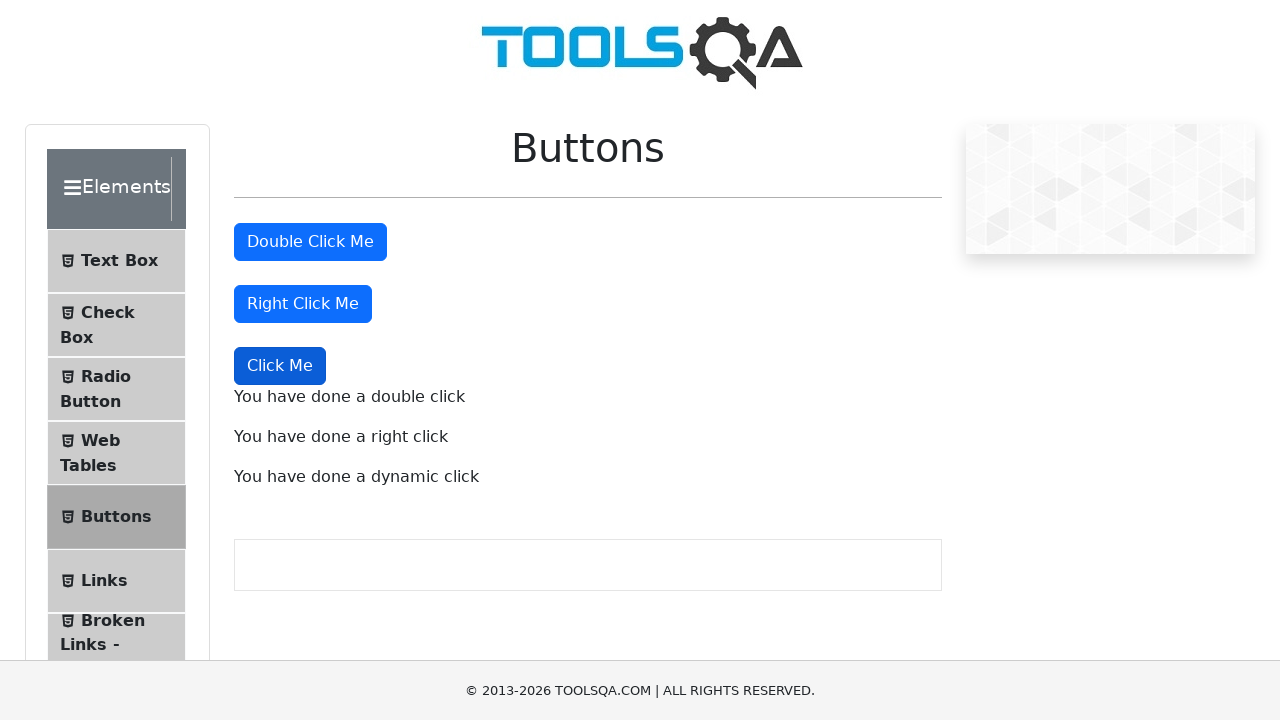